Navigates to Spotify's homepage and waits for the page to fully load. The original script captured a screenshot, which is a test verification step.

Starting URL: https://open.spotify.com/

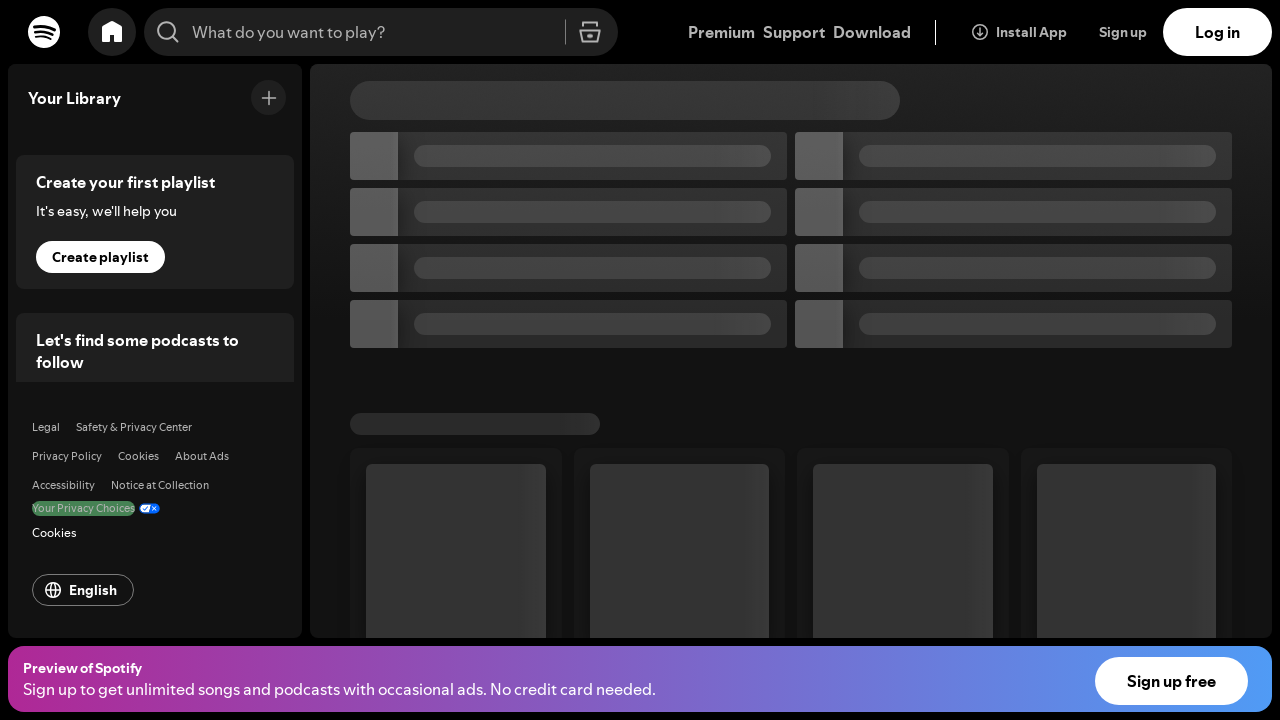

Waited for page to reach network idle state
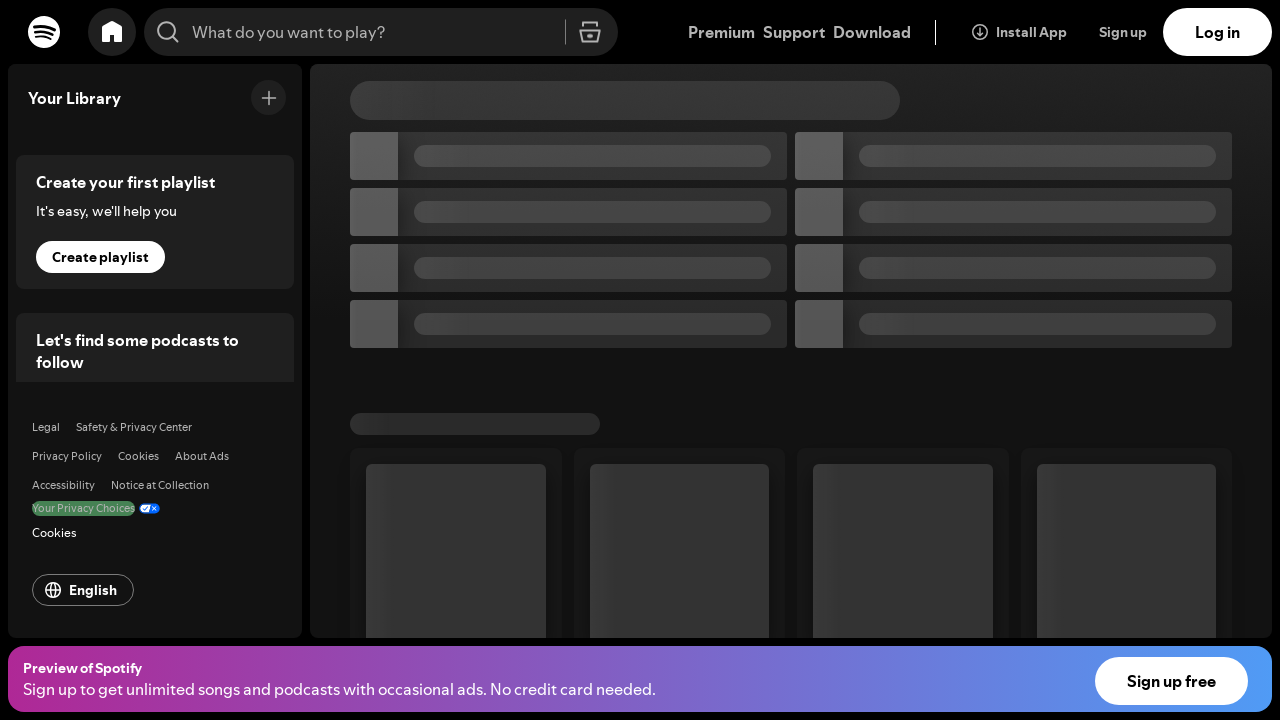

Spotify homepage main content area loaded and visible
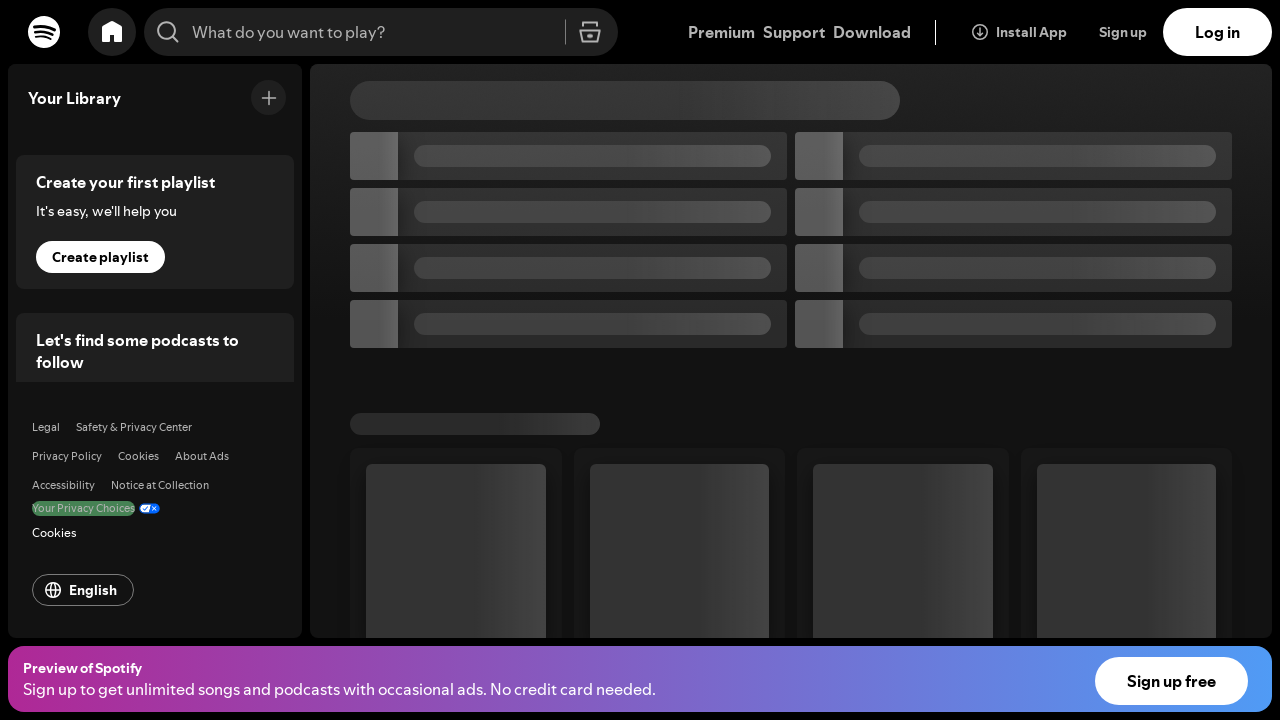

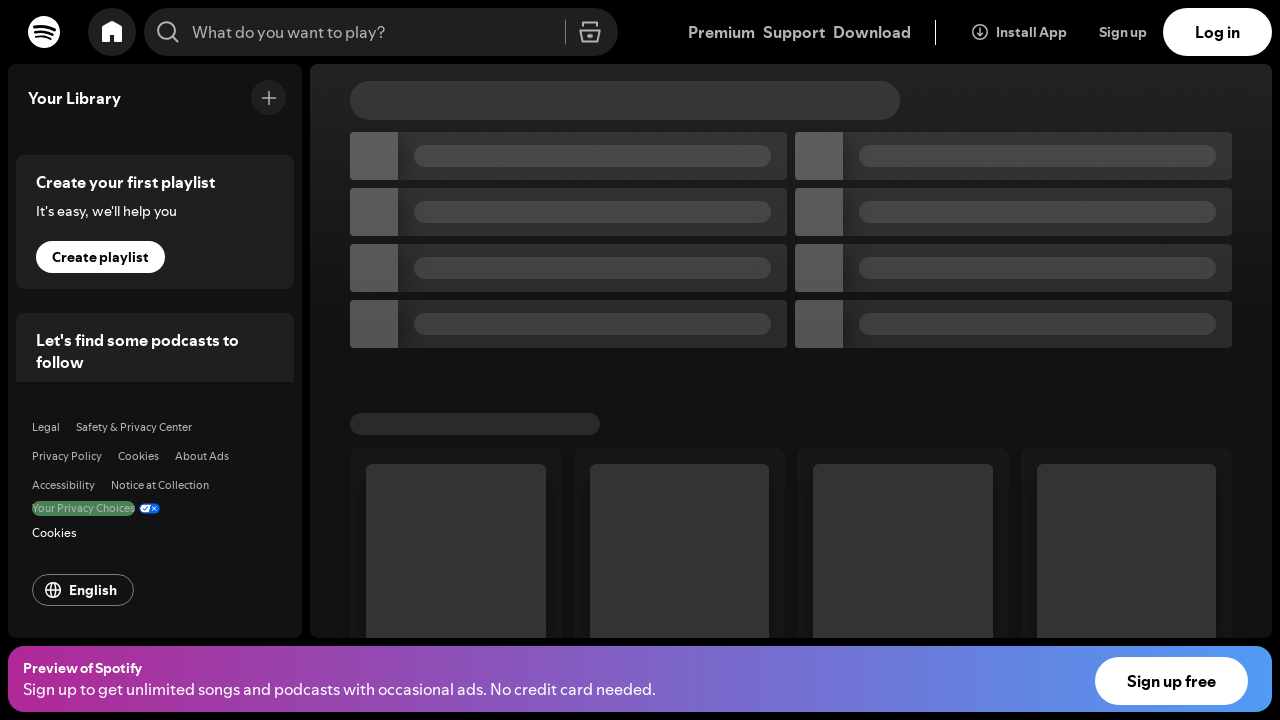